Tests nested frames functionality by navigating to the Nested Frames page, switching to the top frame, then to the middle frame, and verifying the content element is accessible.

Starting URL: https://the-internet.herokuapp.com/

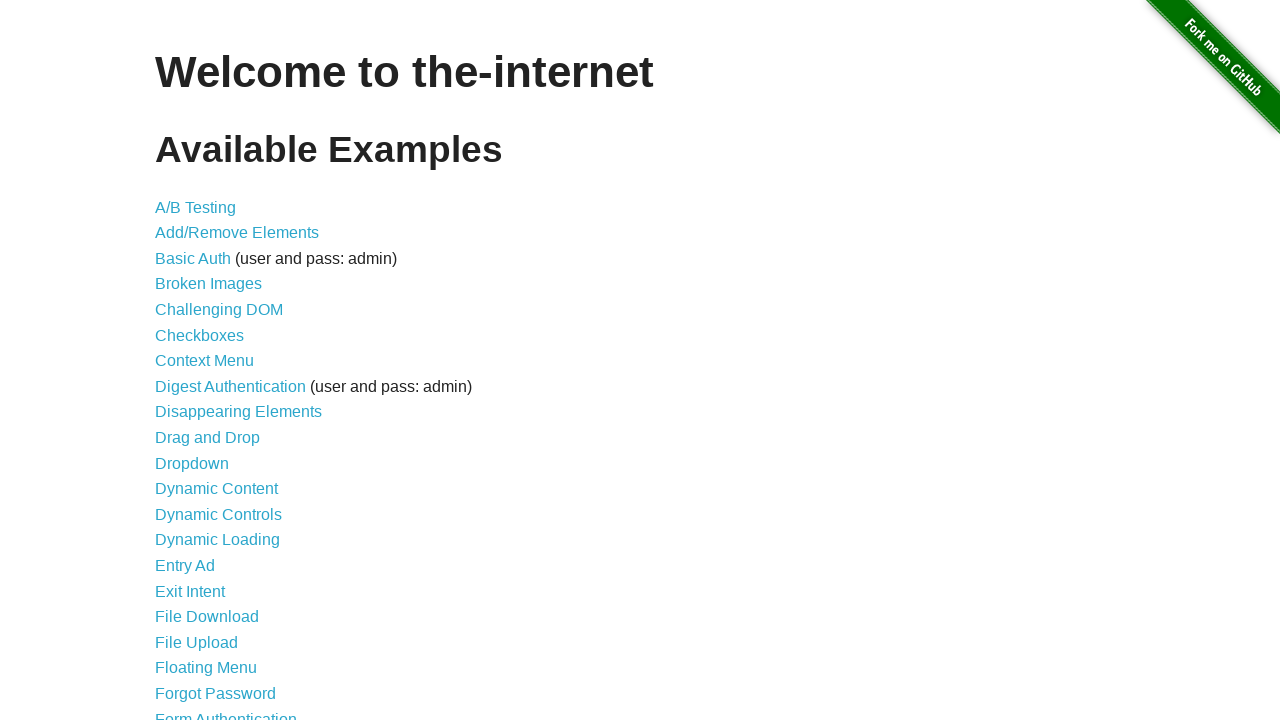

Clicked on 'Nested Frames' link at (210, 395) on xpath=//a[contains(text(),'Nested Frames')]
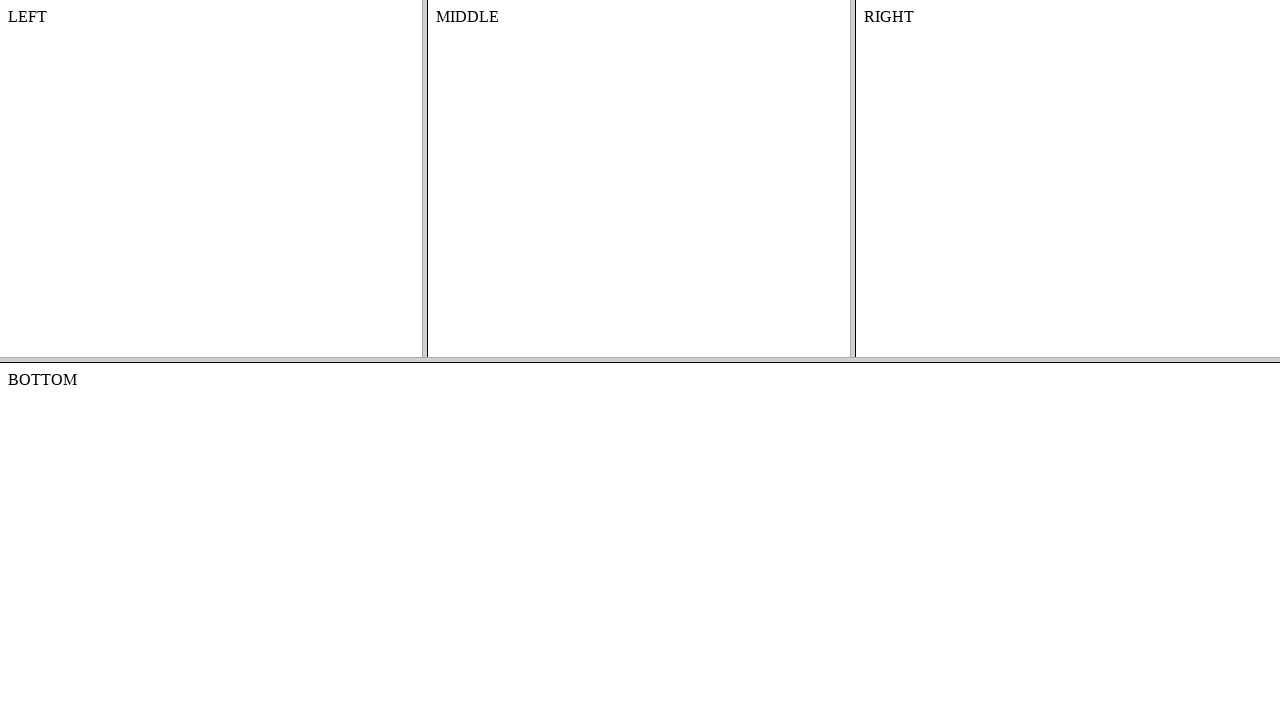

Waited for frame-top to load
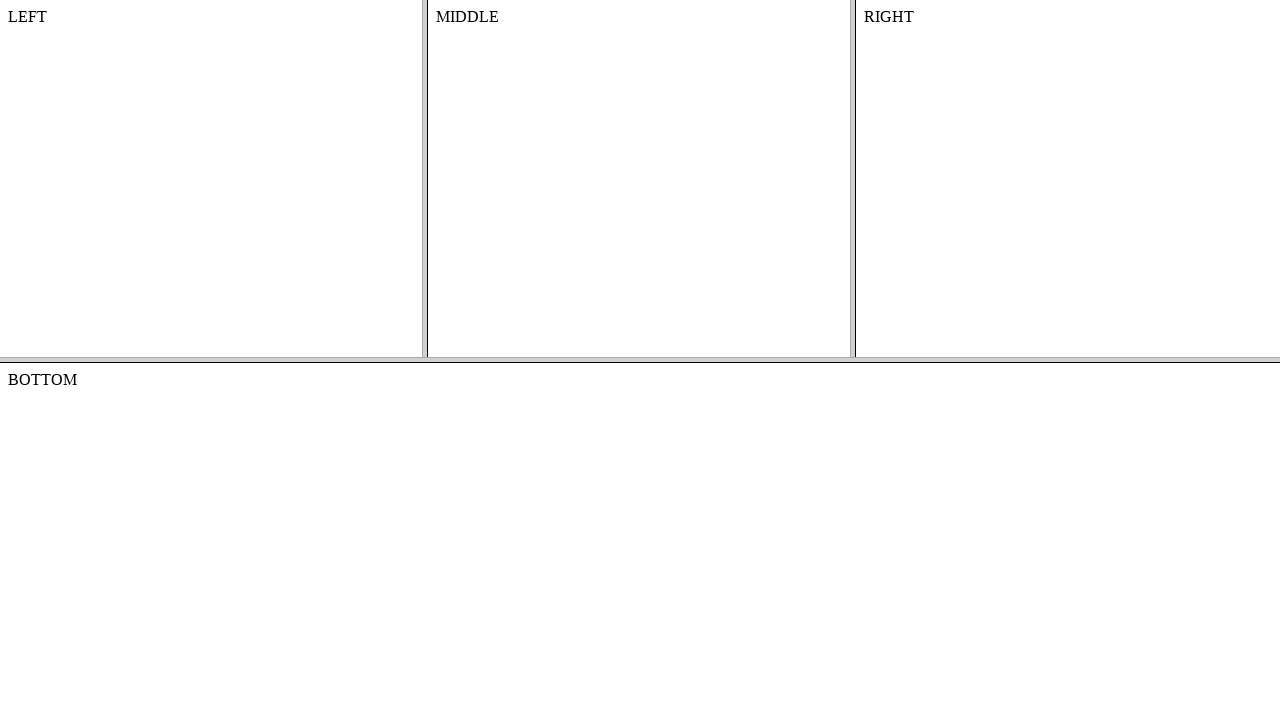

Switched to top frame
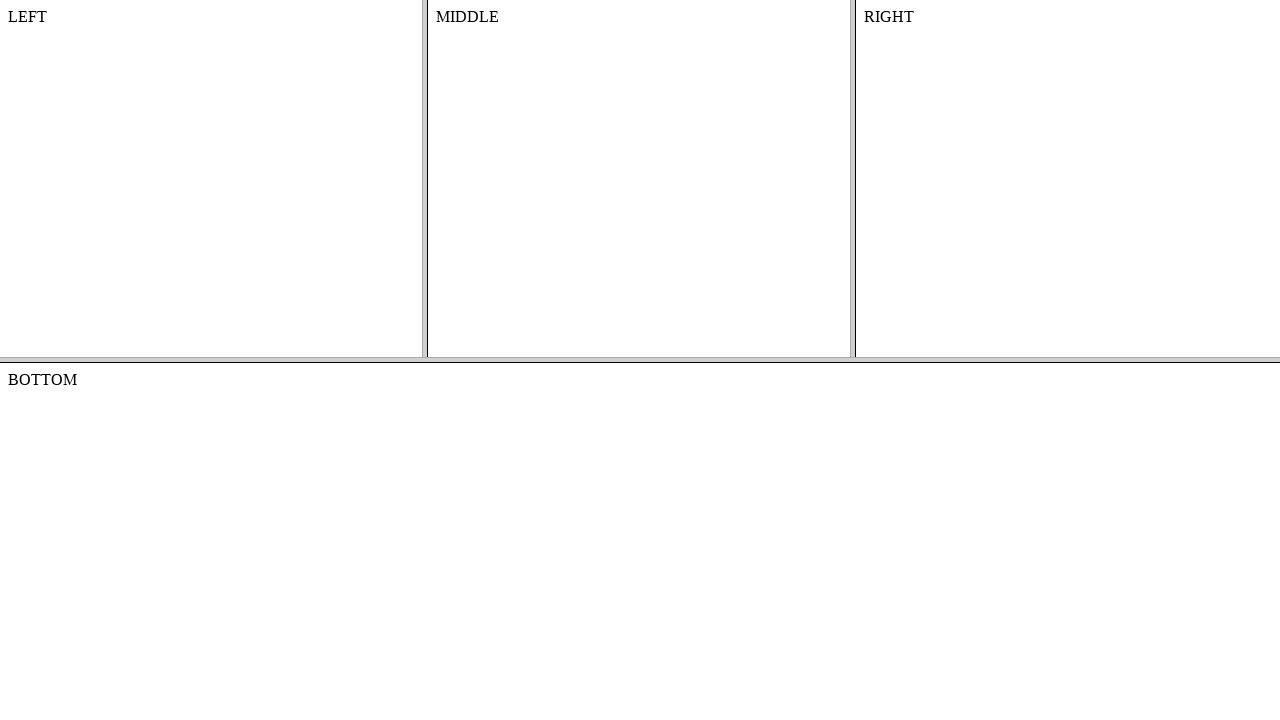

Switched to middle frame within top frame
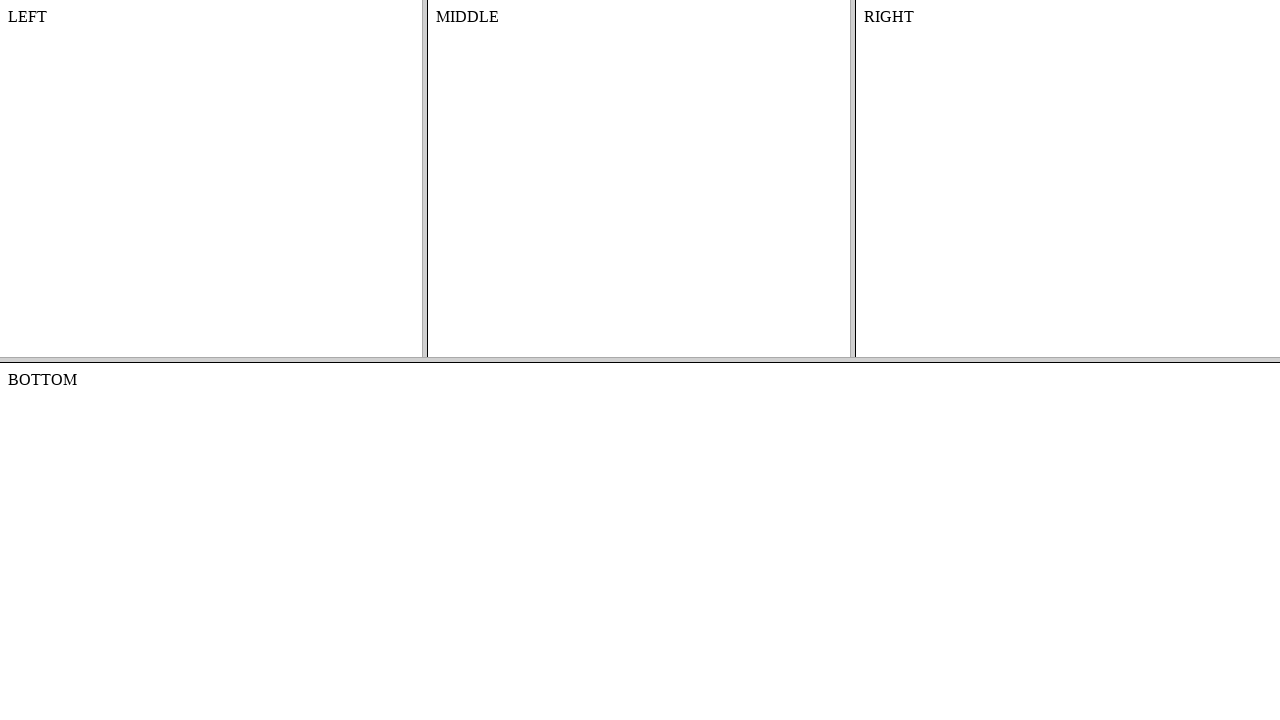

Verified content element is accessible in middle frame
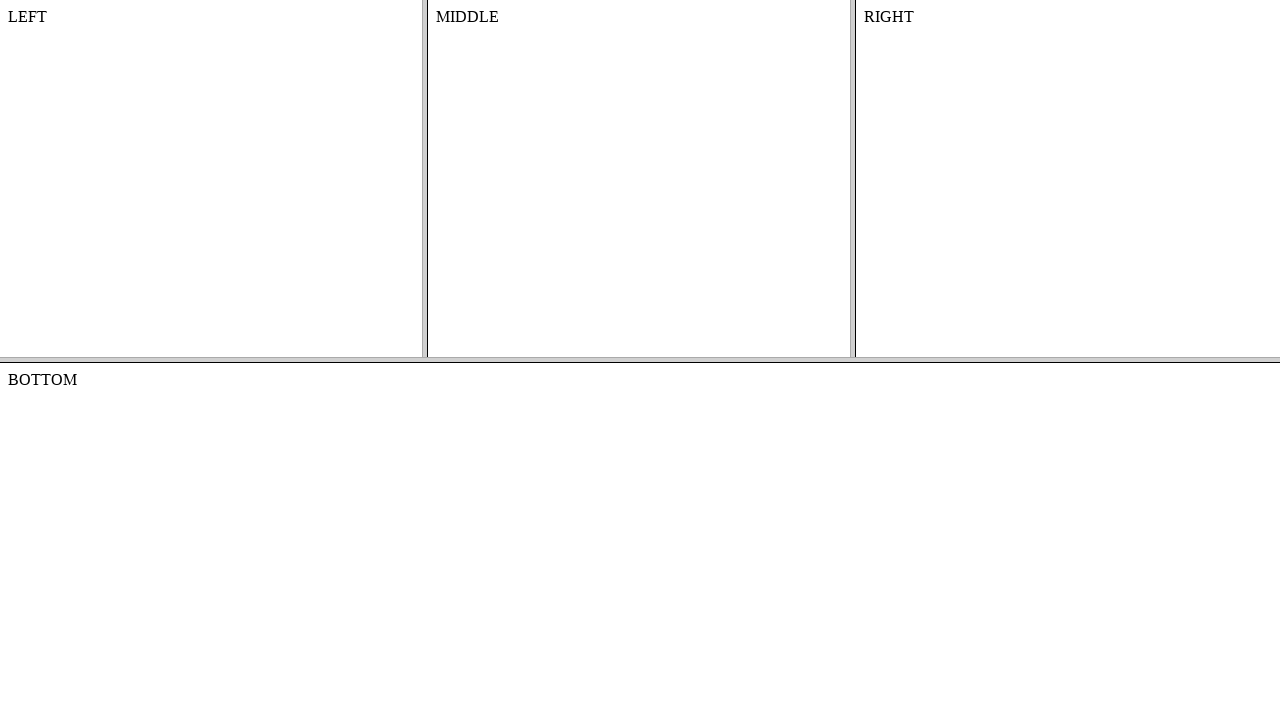

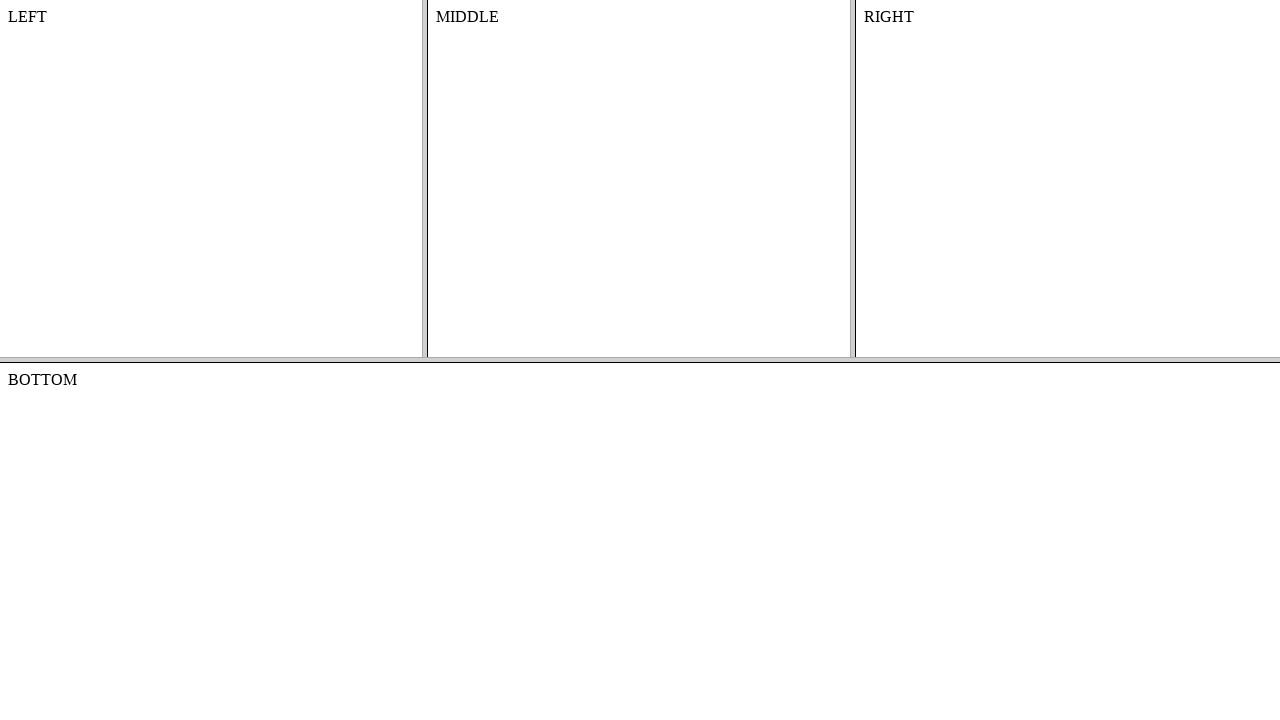